Tests multiple JQuery UI custom dropdowns by selecting "Faster" from speed dropdown and "Prof." from salutation dropdown, then verifying the selections.

Starting URL: https://jqueryui.com/resources/demos/selectmenu/default.html

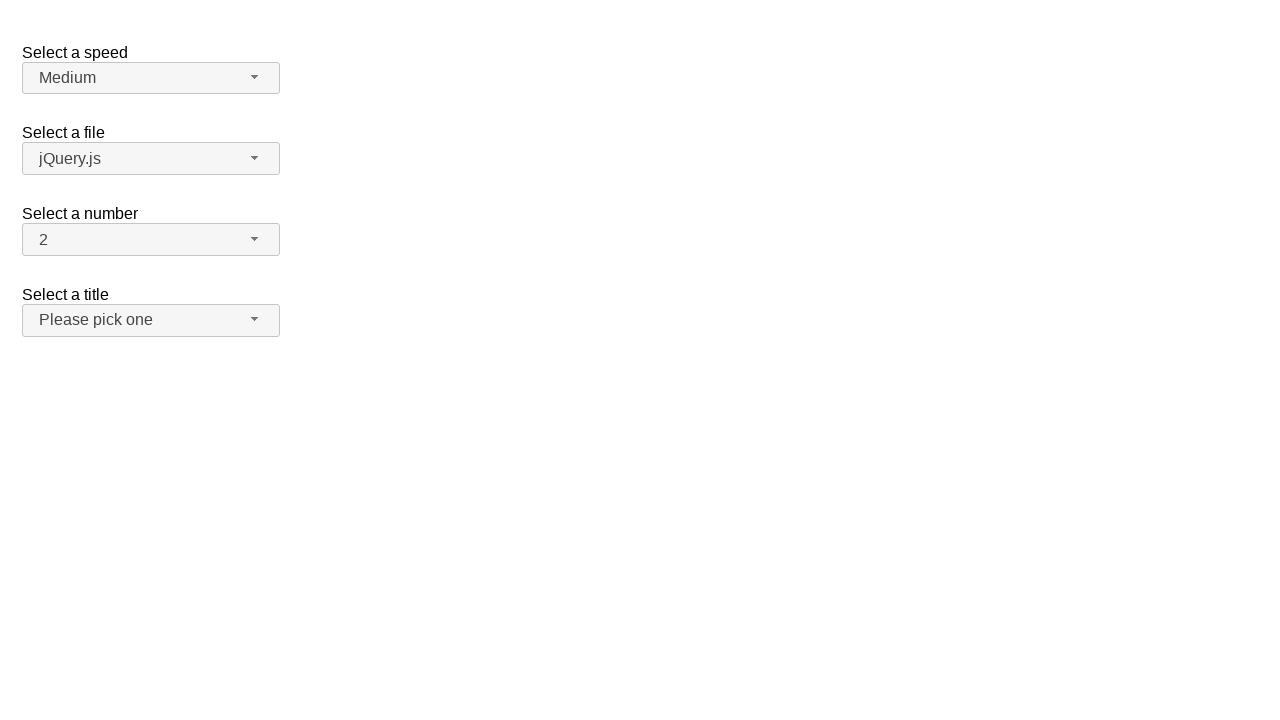

Clicked speed dropdown button at (151, 78) on #speed-button
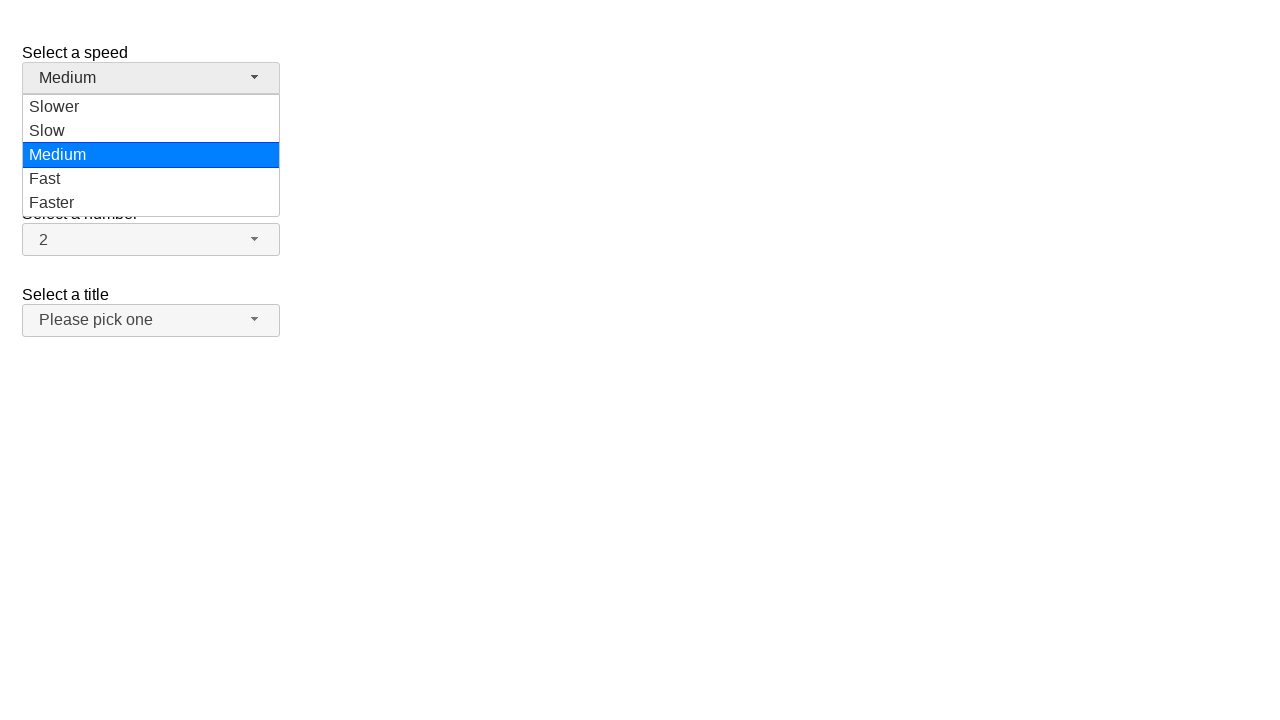

Speed dropdown menu options loaded
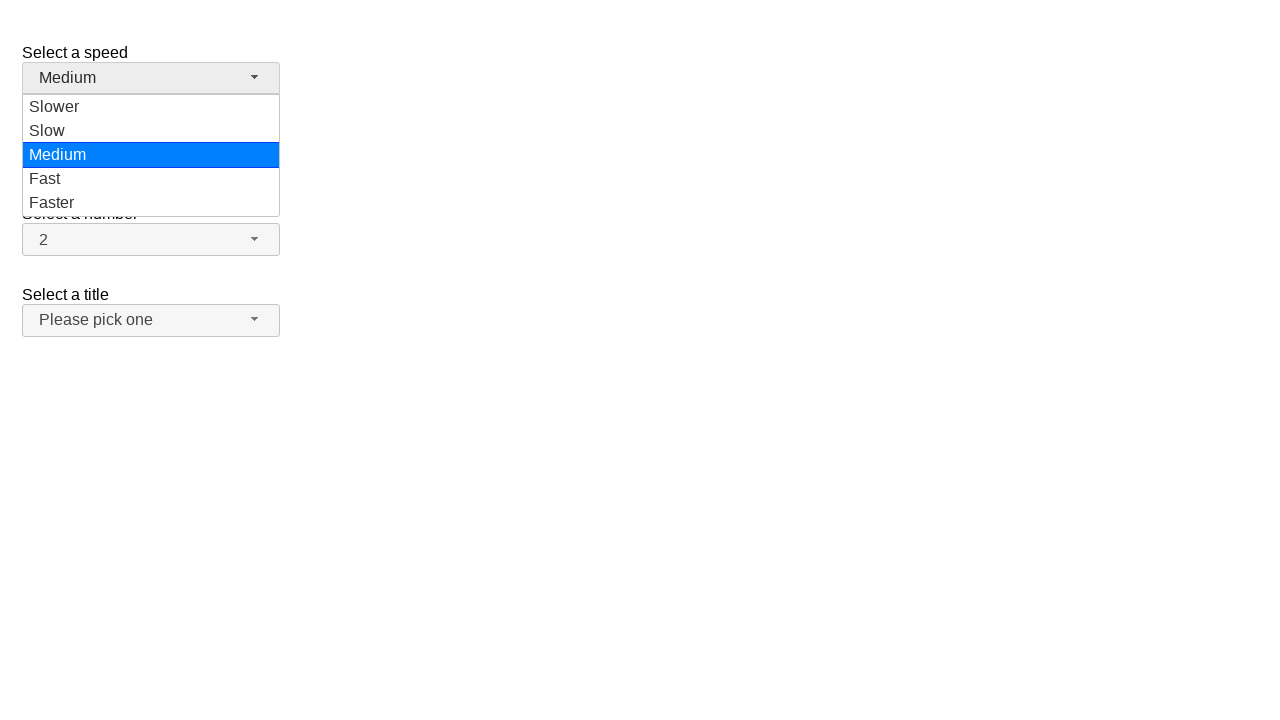

Selected 'Faster' from speed dropdown at (151, 203) on ul#speed-menu div[role='option']:has-text('Faster')
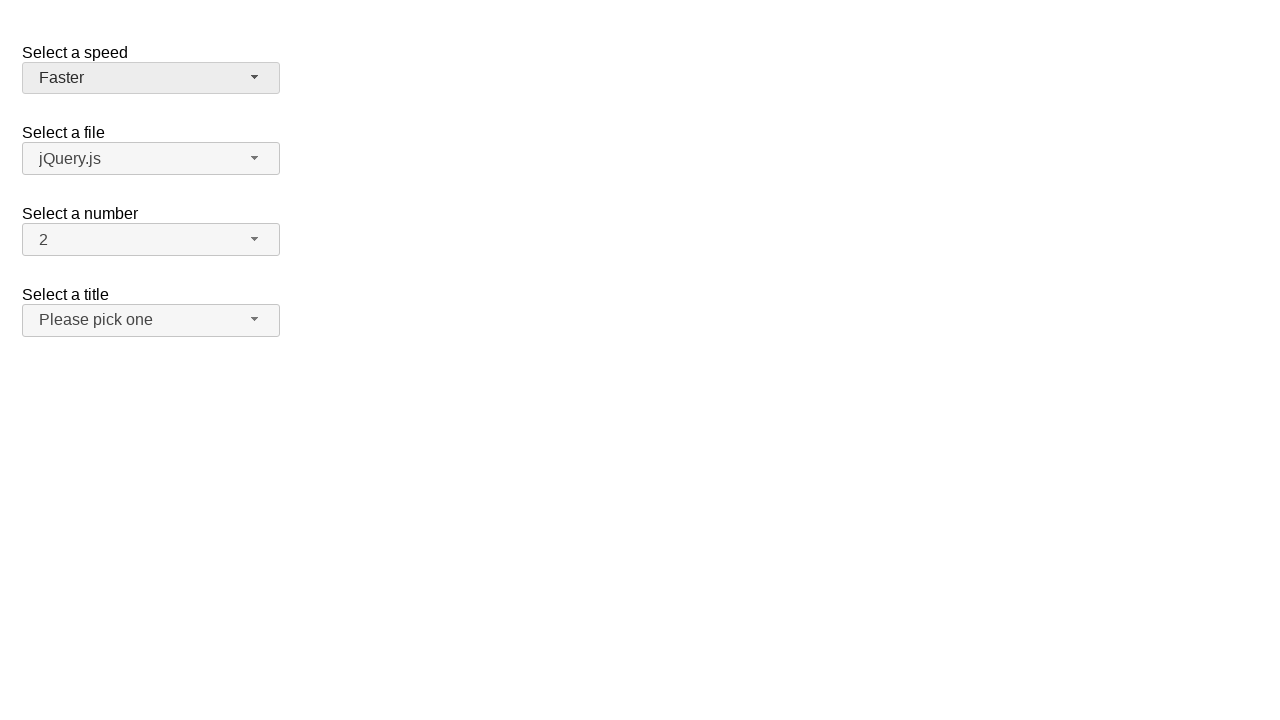

Clicked salutation dropdown button at (151, 320) on #salutation-button
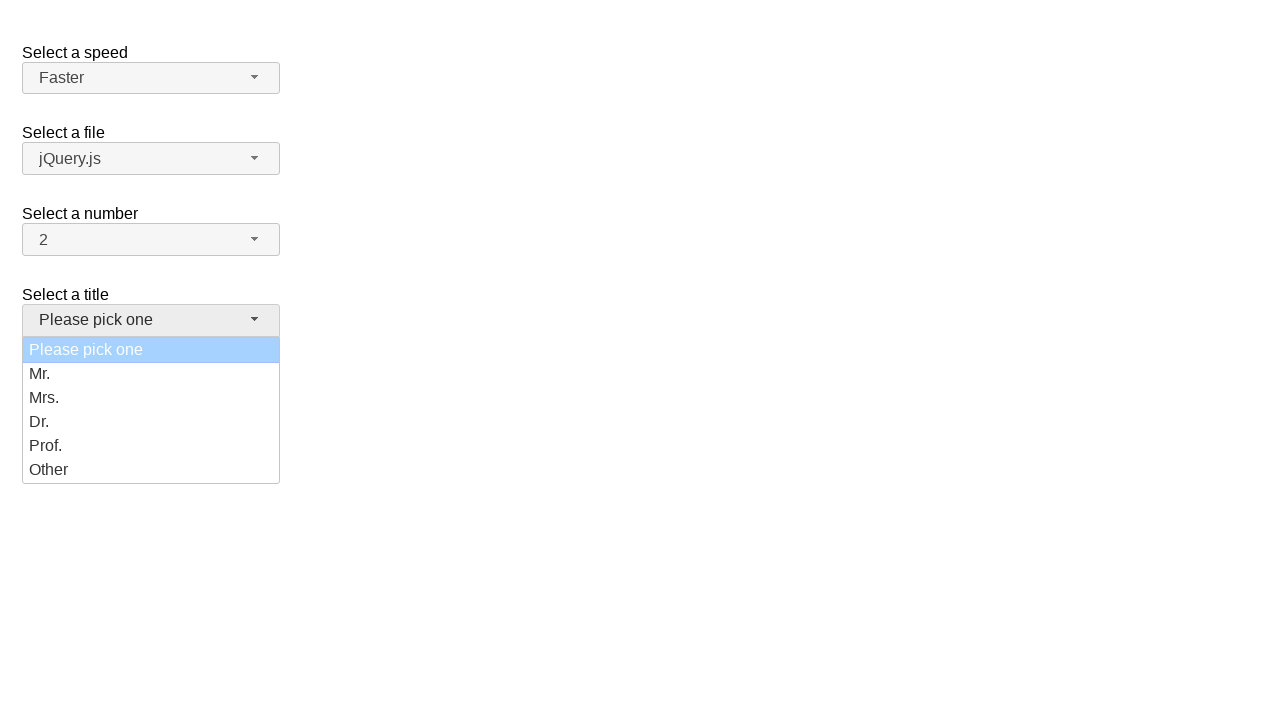

Salutation dropdown menu options loaded
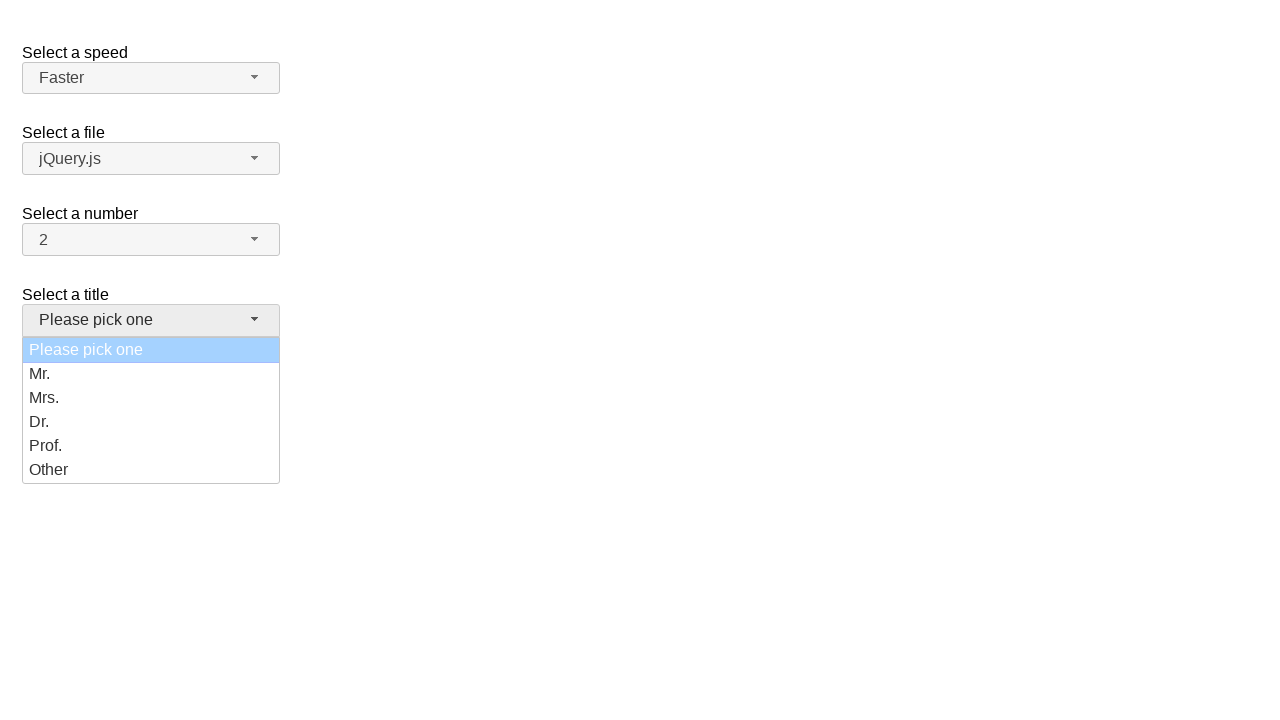

Selected 'Prof.' from salutation dropdown at (151, 446) on ul#salutation-menu > li.ui-menu-item > div[role='option']:has-text('Prof.')
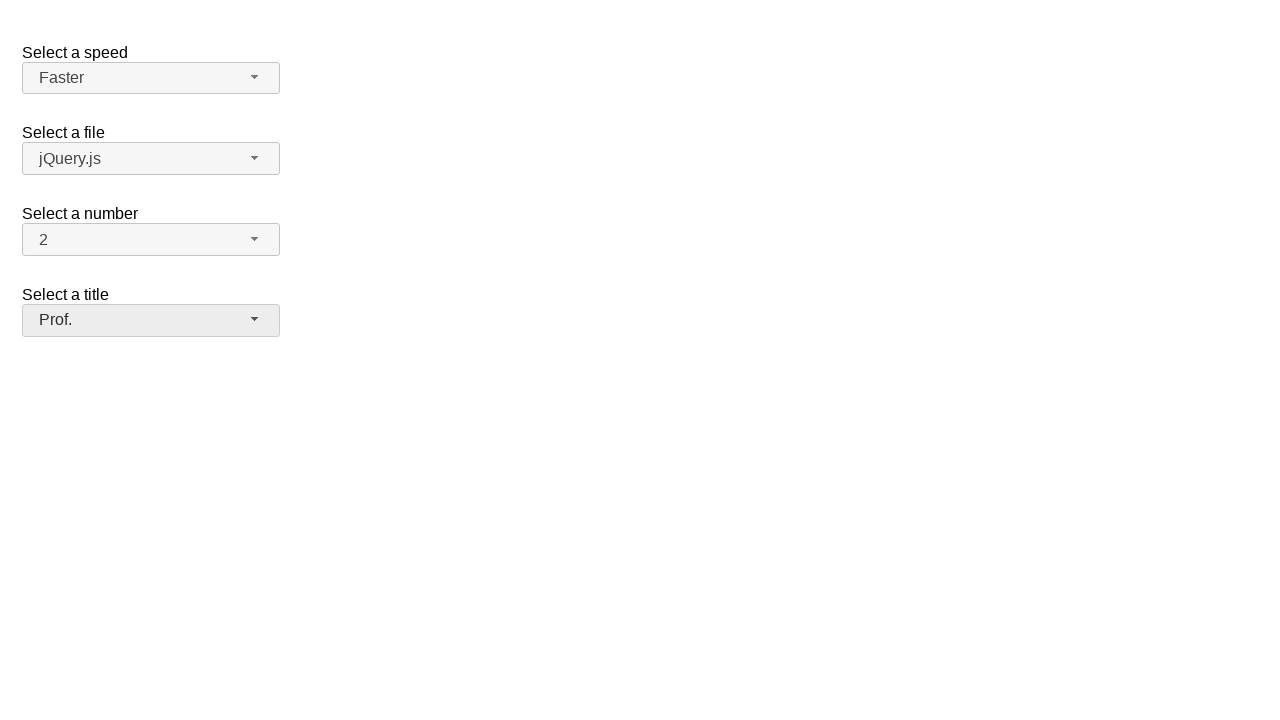

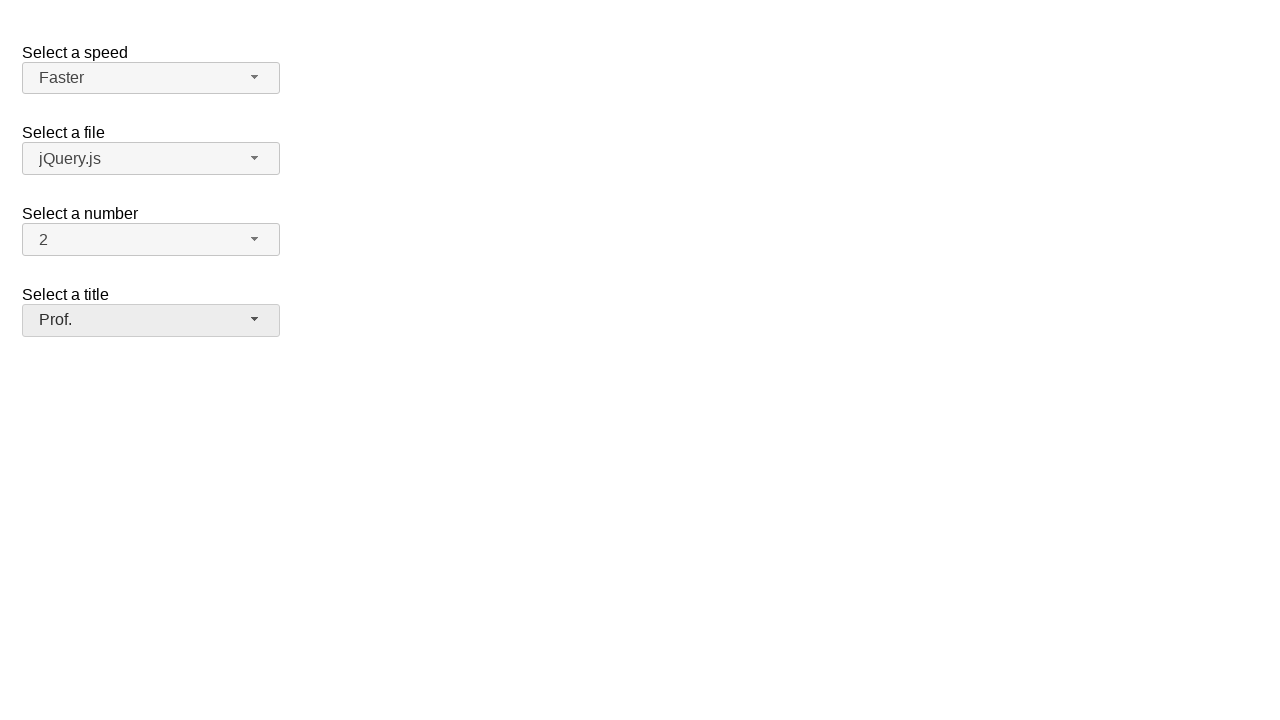